Tests clicking on a full image button to expand an image view on the JPL Space page

Starting URL: https://data-class-jpl-space.s3.amazonaws.com/JPL_Space/index.html

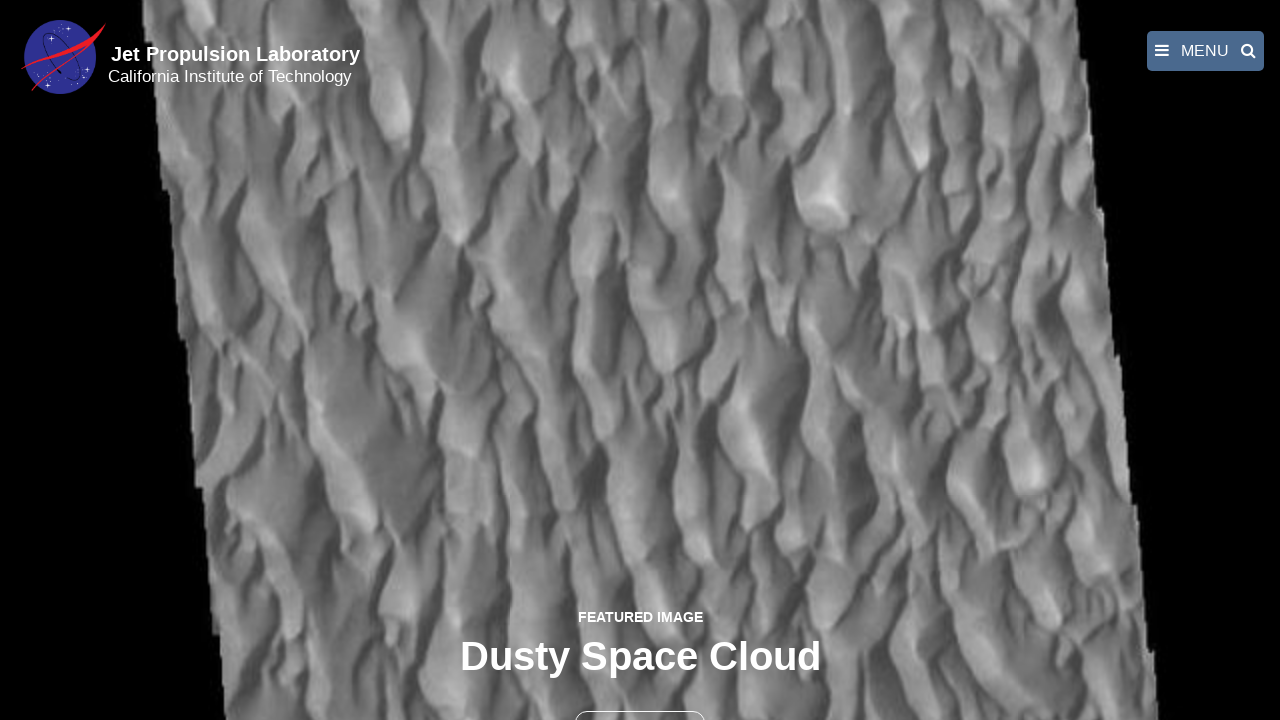

Clicked the full image button to expand image view at (640, 699) on button >> nth=1
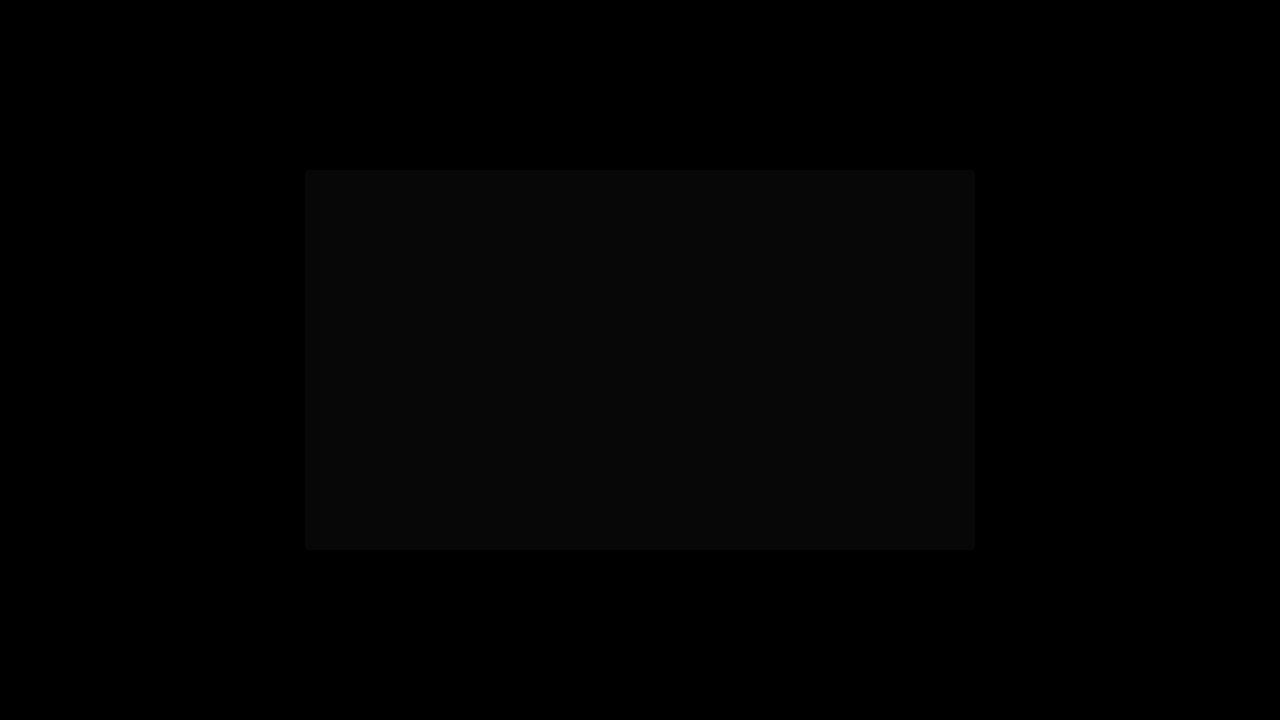

Expanded image appeared on JPL Space page
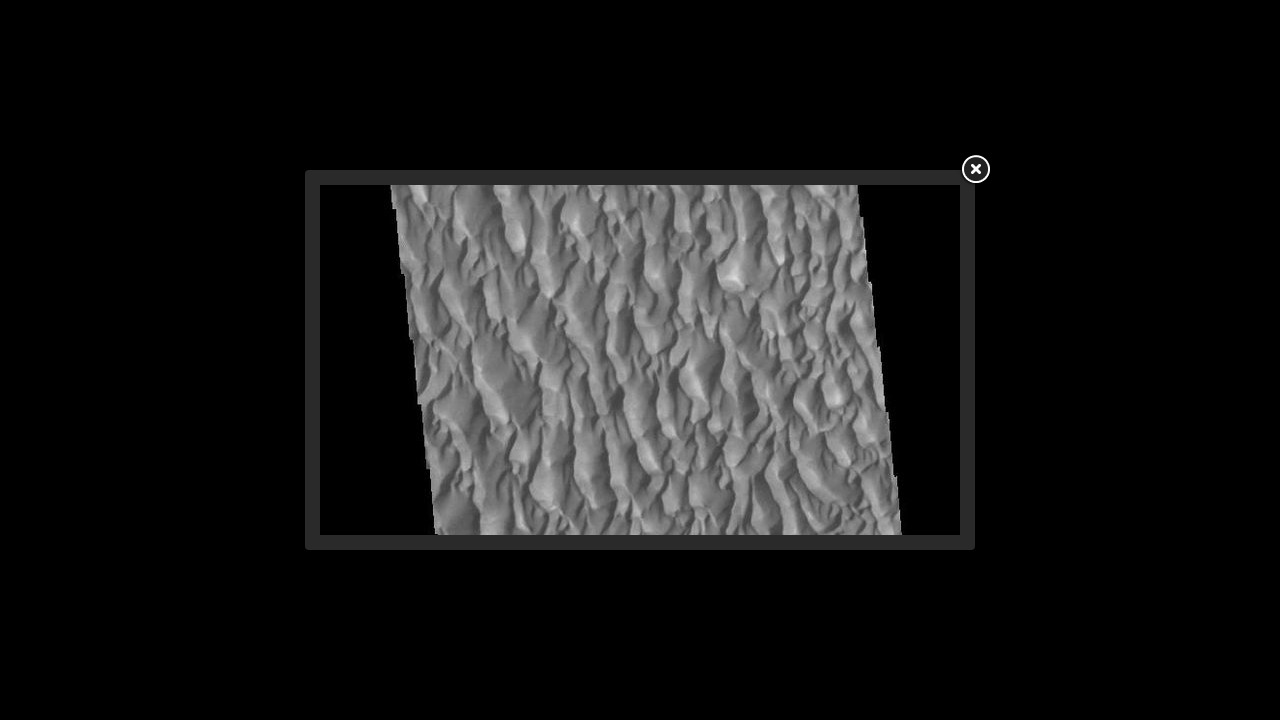

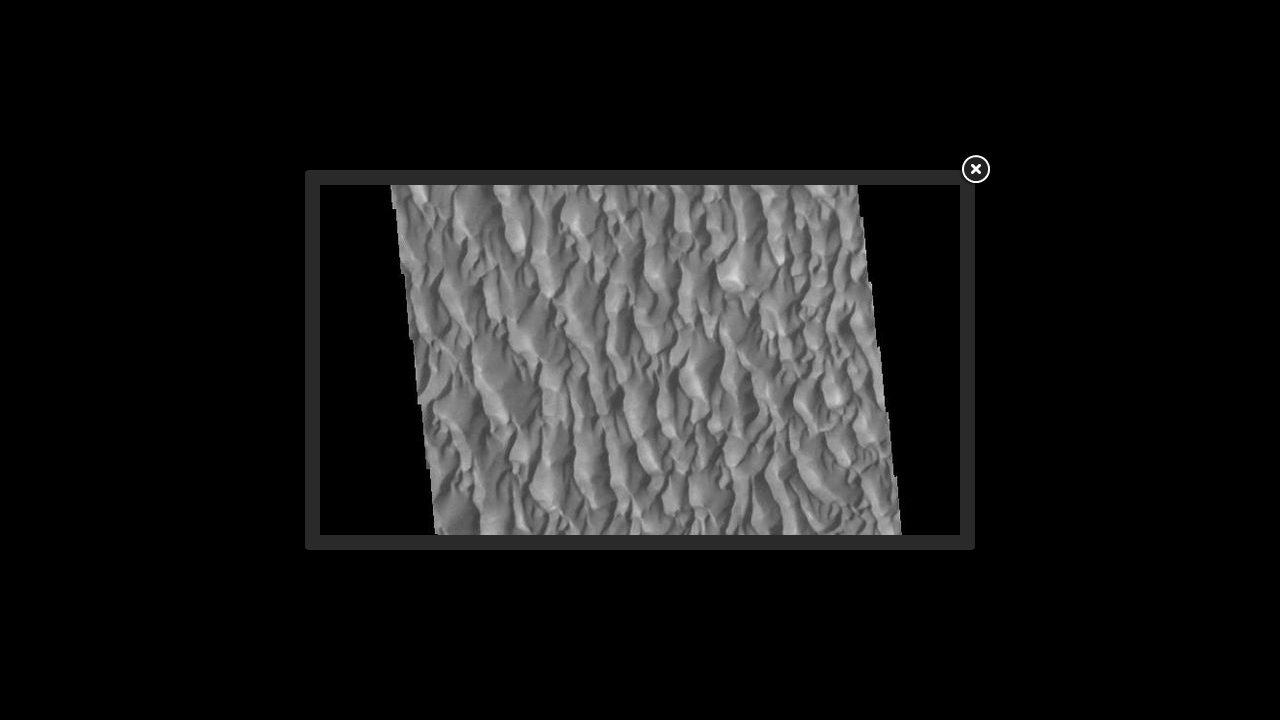